Navigates to a testing website and fills in a username field on a form

Starting URL: https://www.thetestingworld.com/testings/

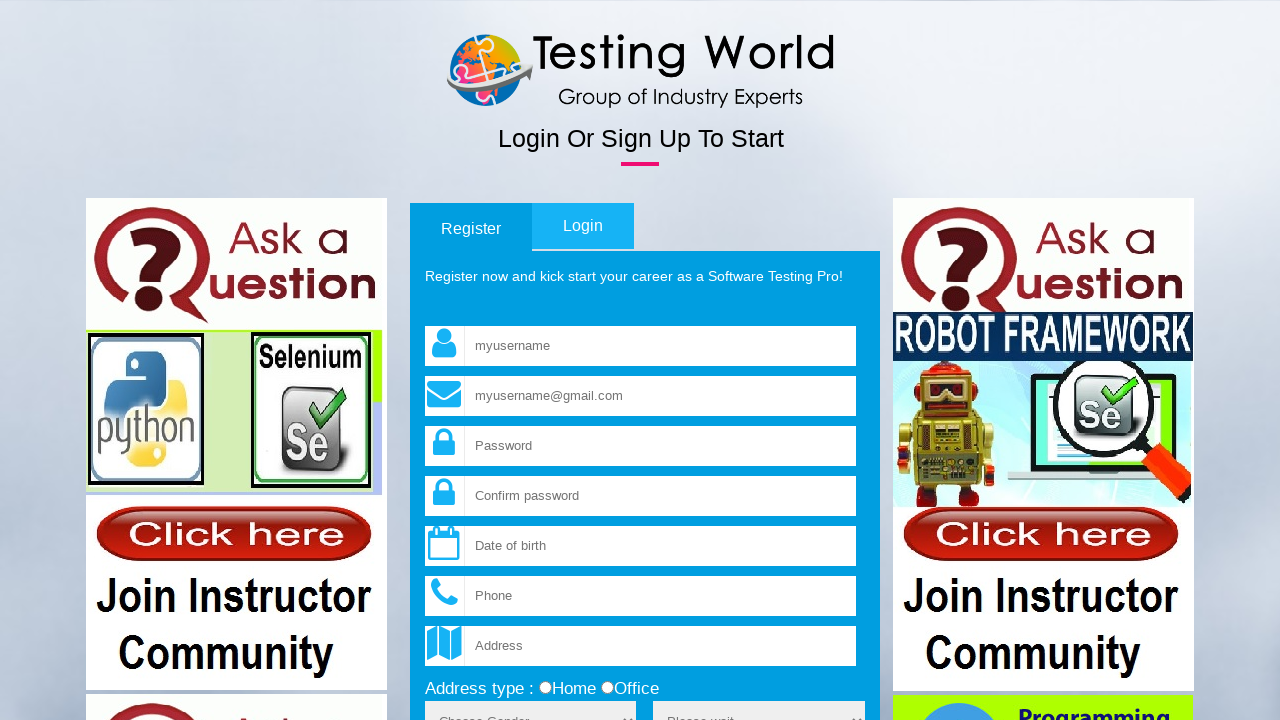

Navigated to the testing website
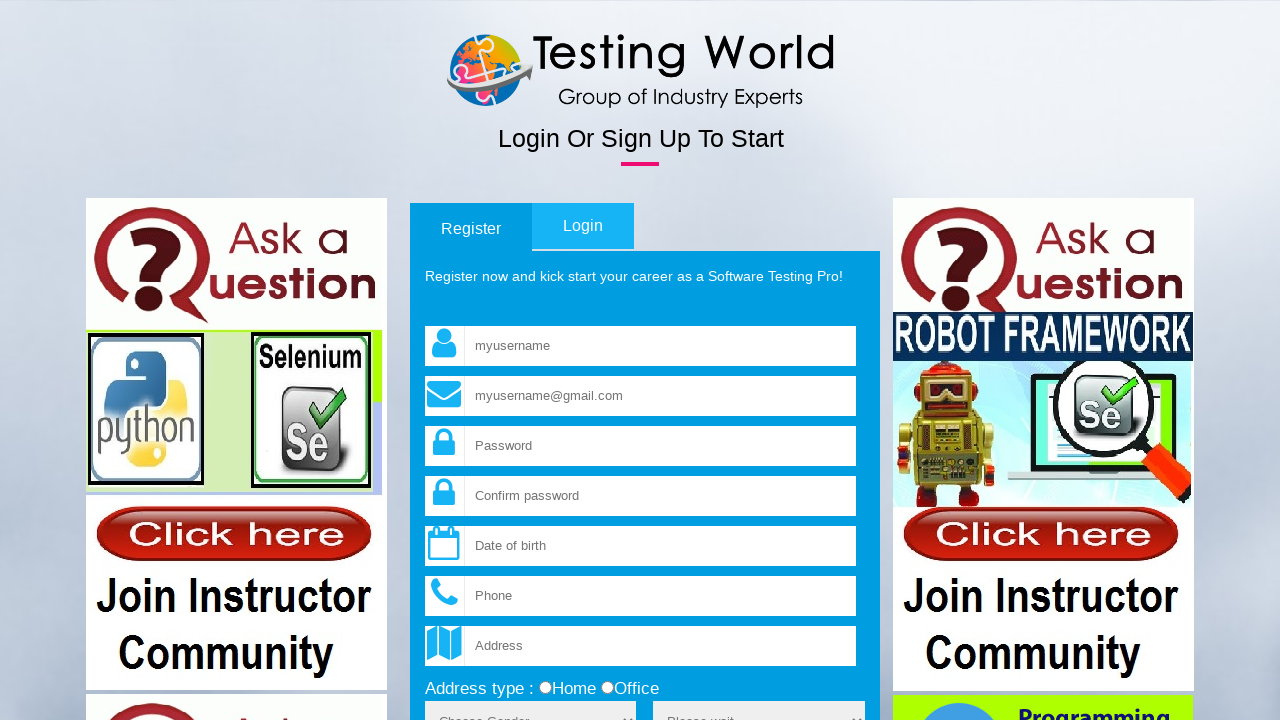

Filled username field with 'Chirag' on input[name='fld_username']
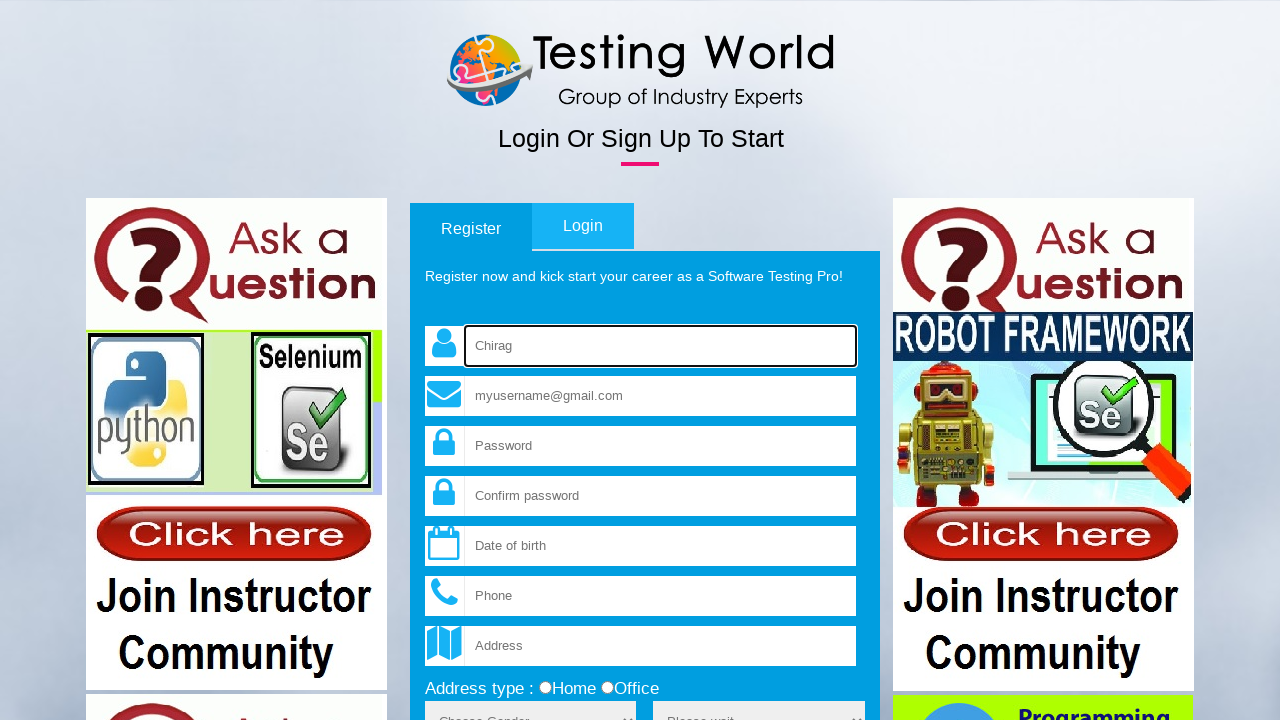

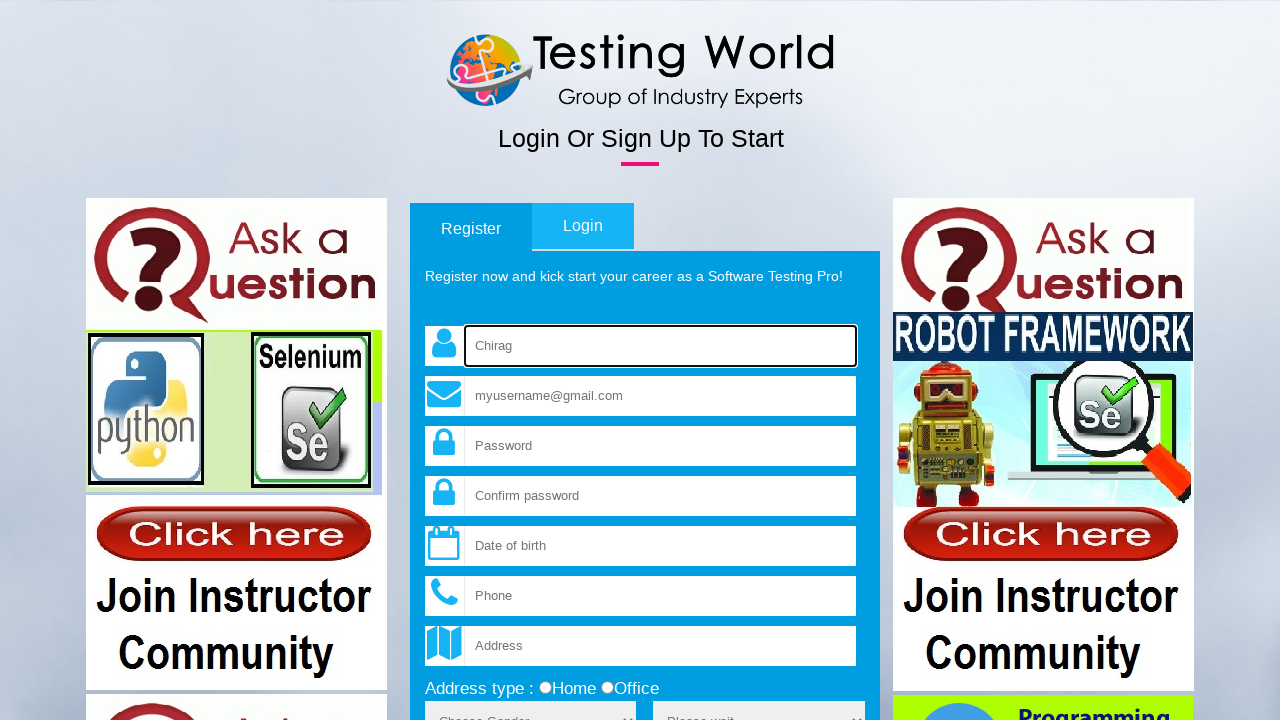